Navigates to the DemoQA landing page and clicks on the Elements card to verify navigation to the Elements page.

Starting URL: https://demoqa.com/

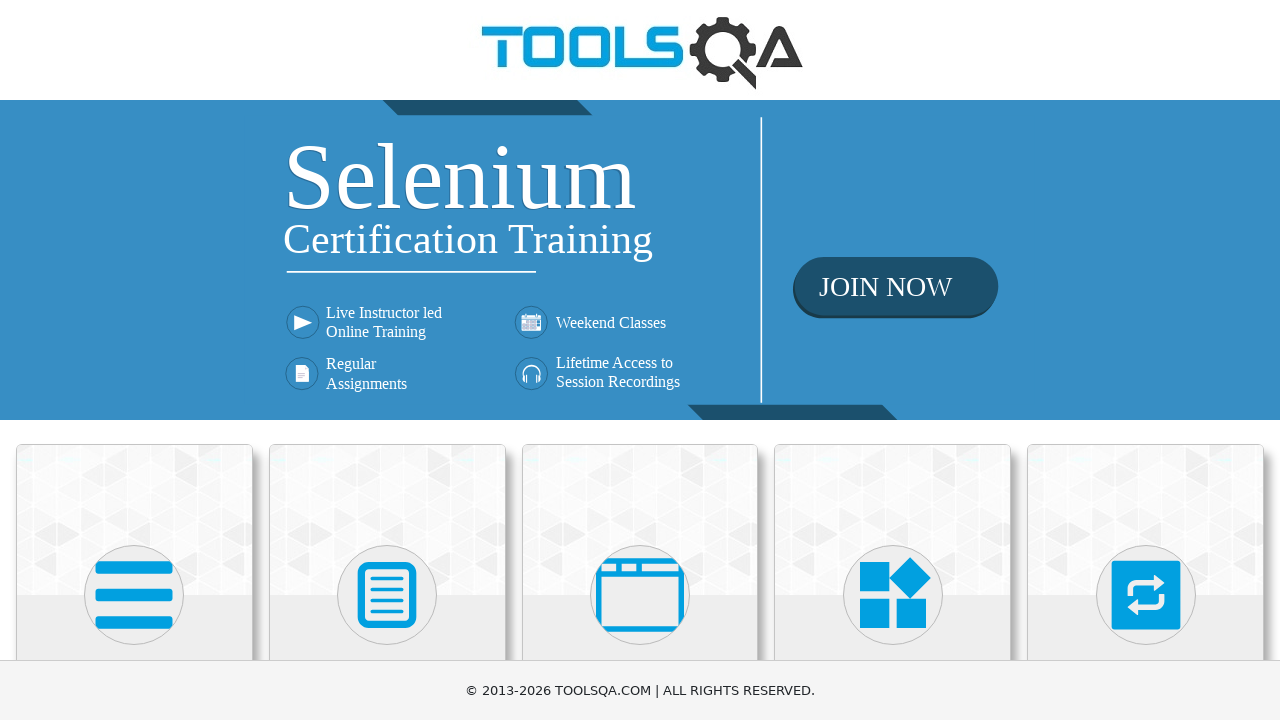

Navigated to DemoQA landing page
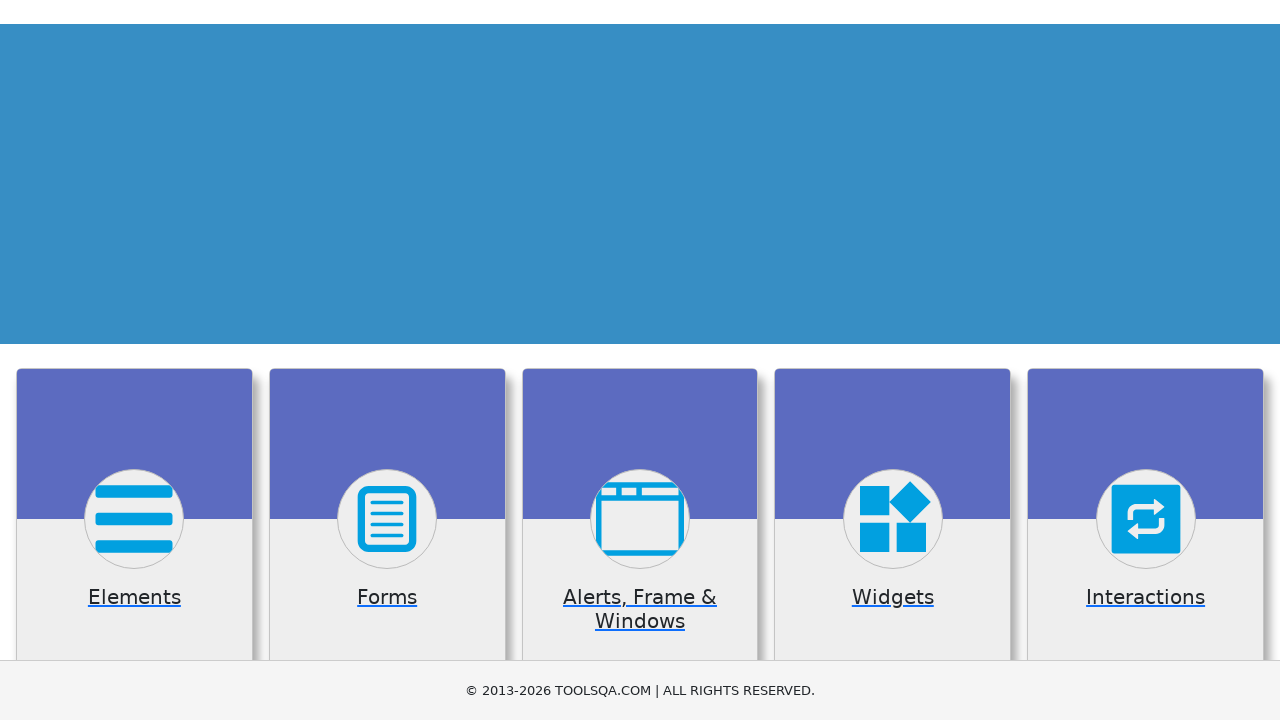

Clicked on Elements card at (134, 520) on div.card:has-text('Elements')
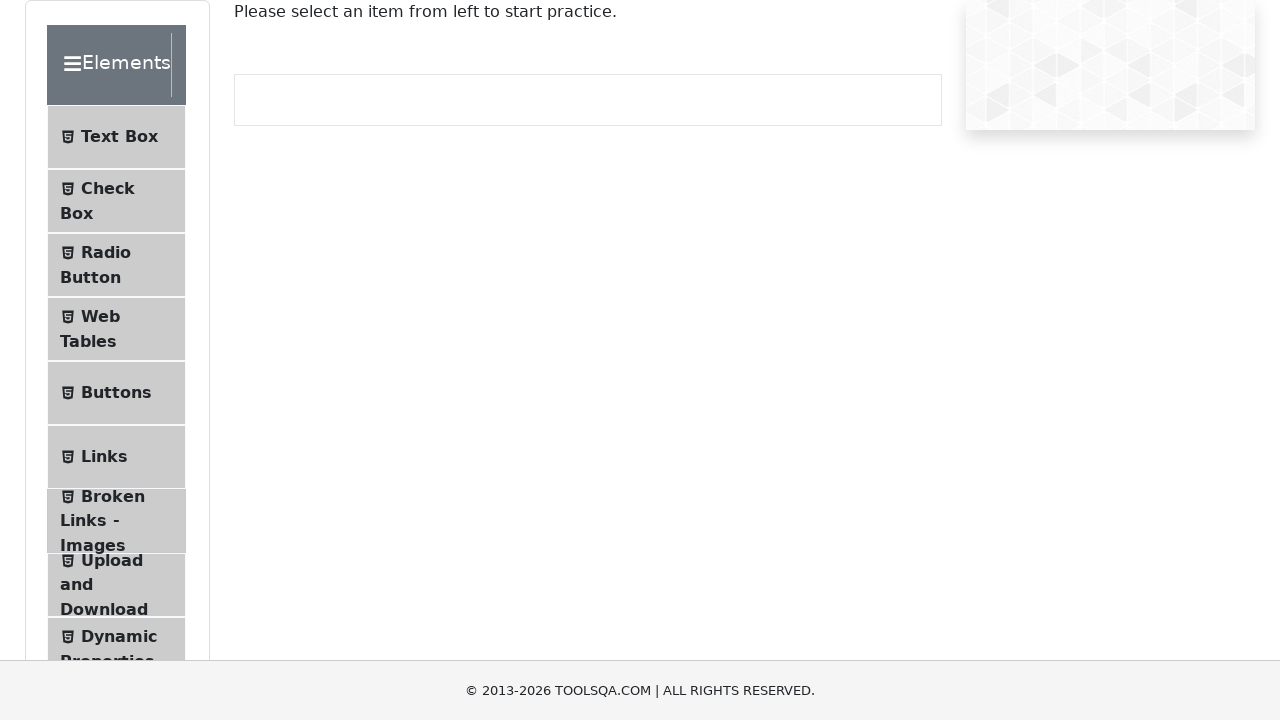

Successfully navigated to Elements page
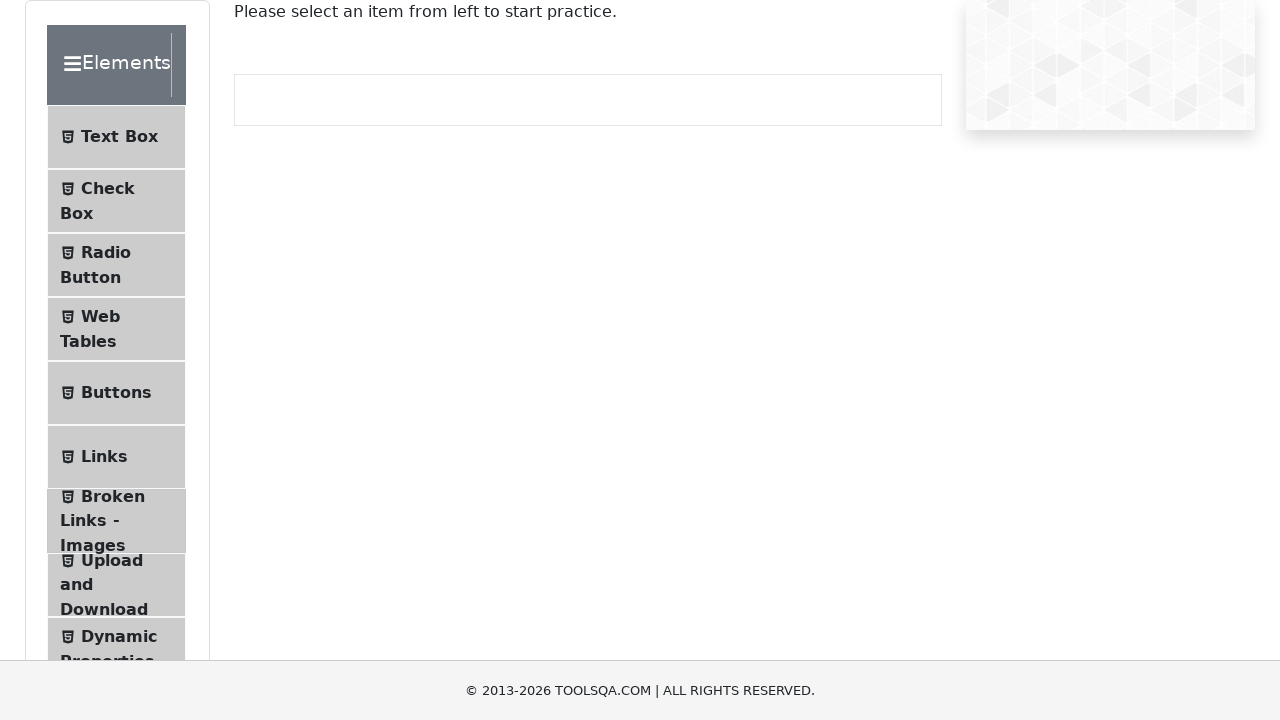

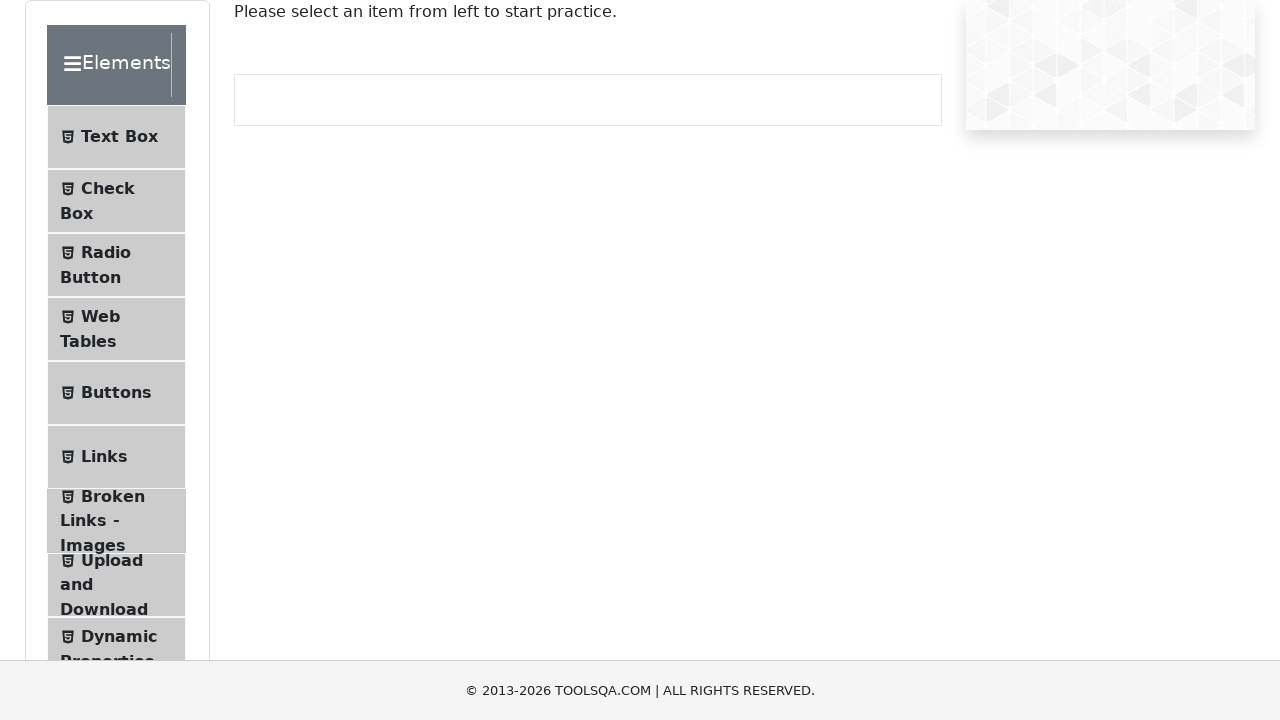